Tests text box interactions on a demo practice form by entering text into the mobile number field, verifying the value, and clearing the field.

Starting URL: https://demoqa.com/automation-practice-form

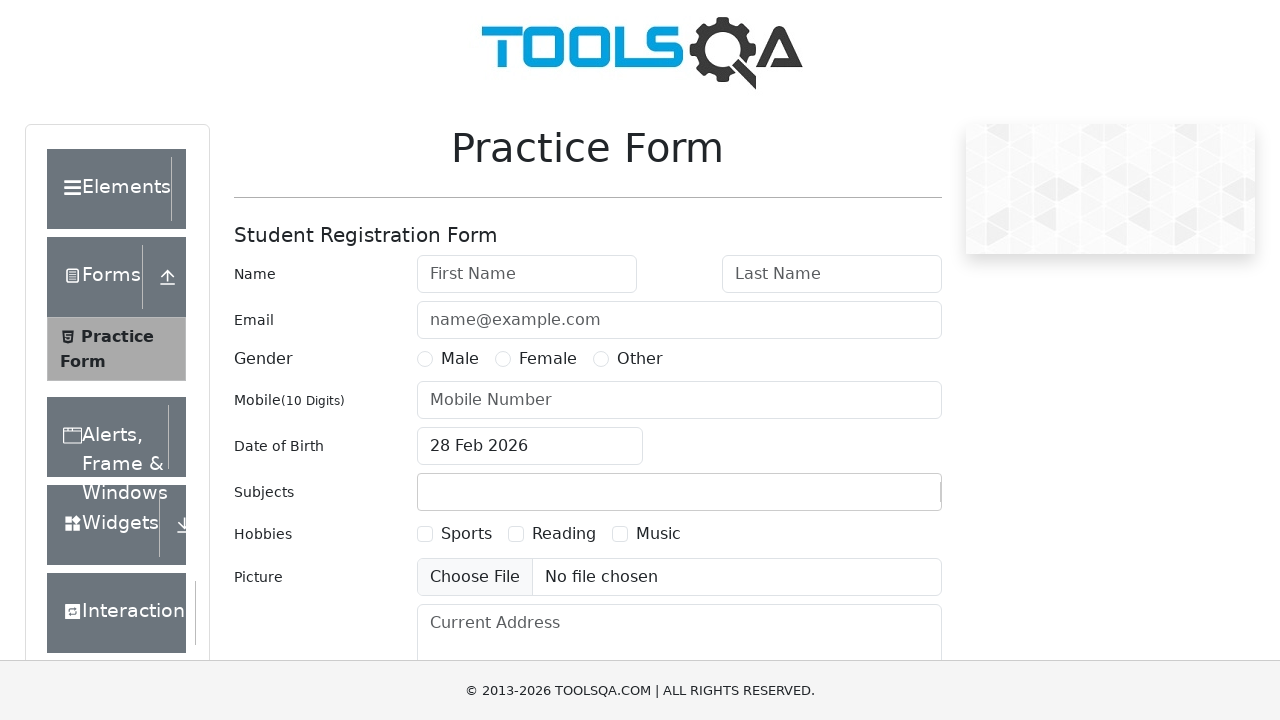

Waited for mobile number field to load
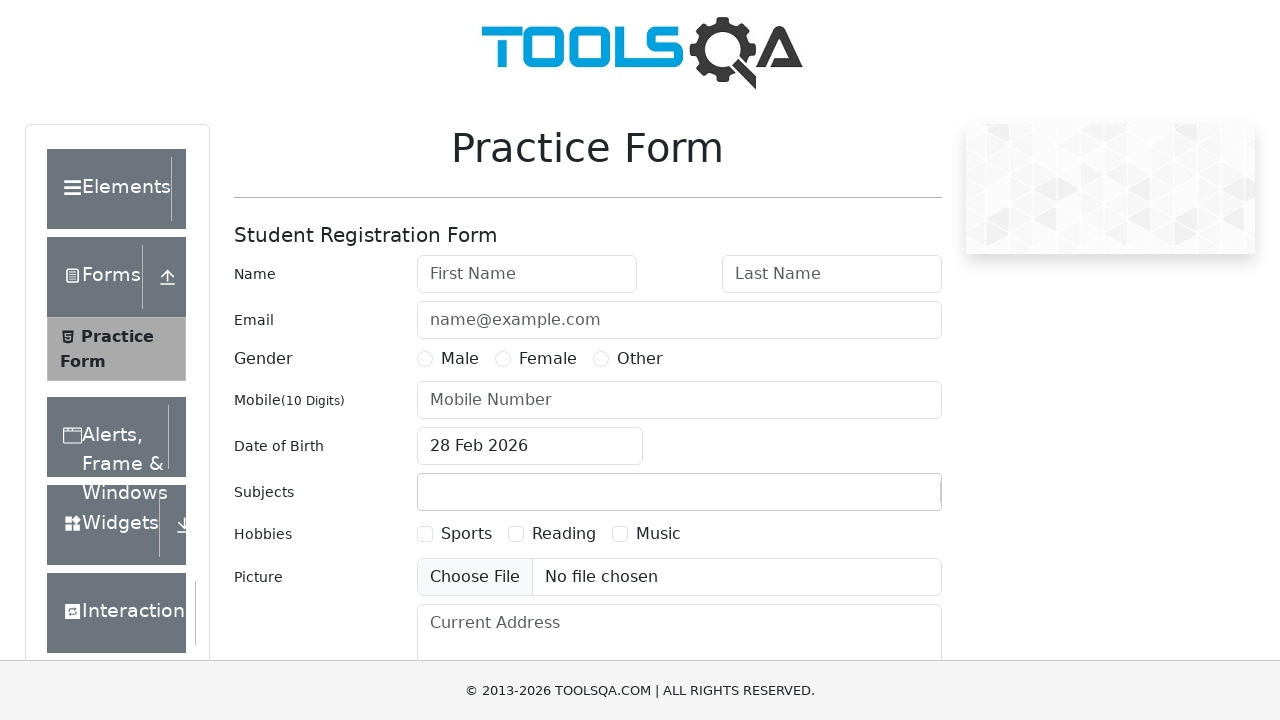

Filled mobile number field with '5551234567' on #userNumber
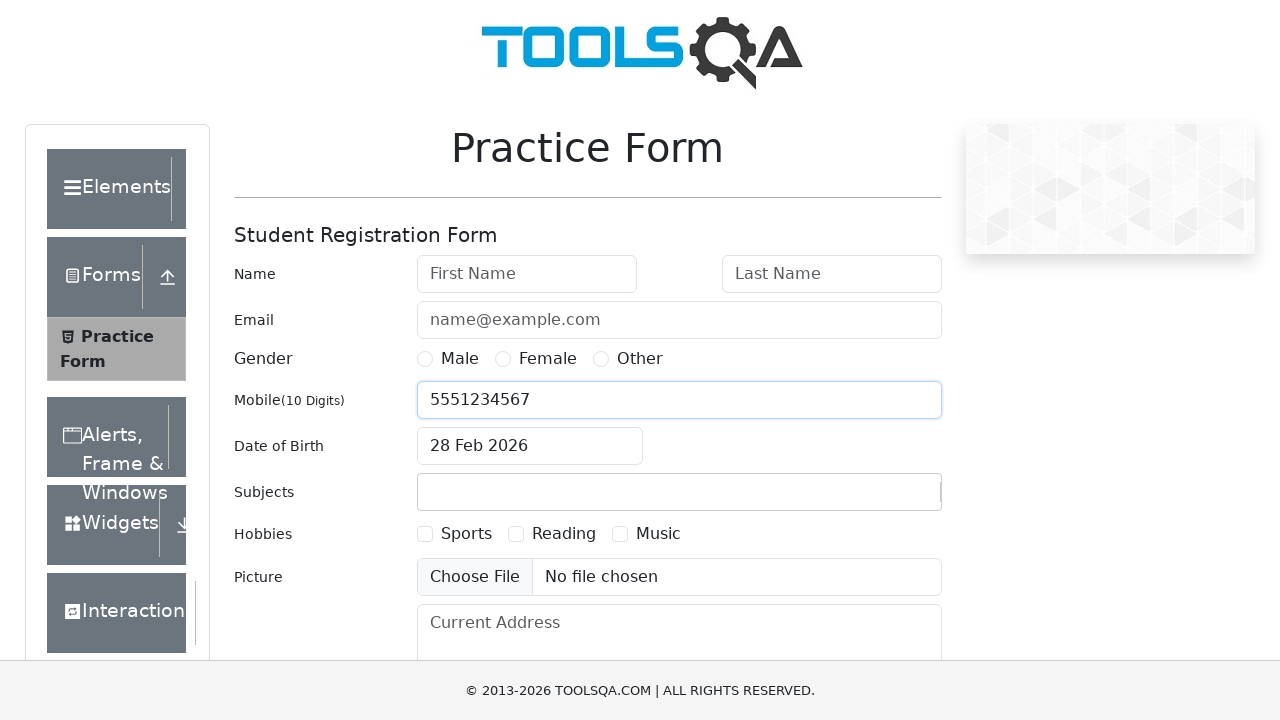

Verified userName label is visible
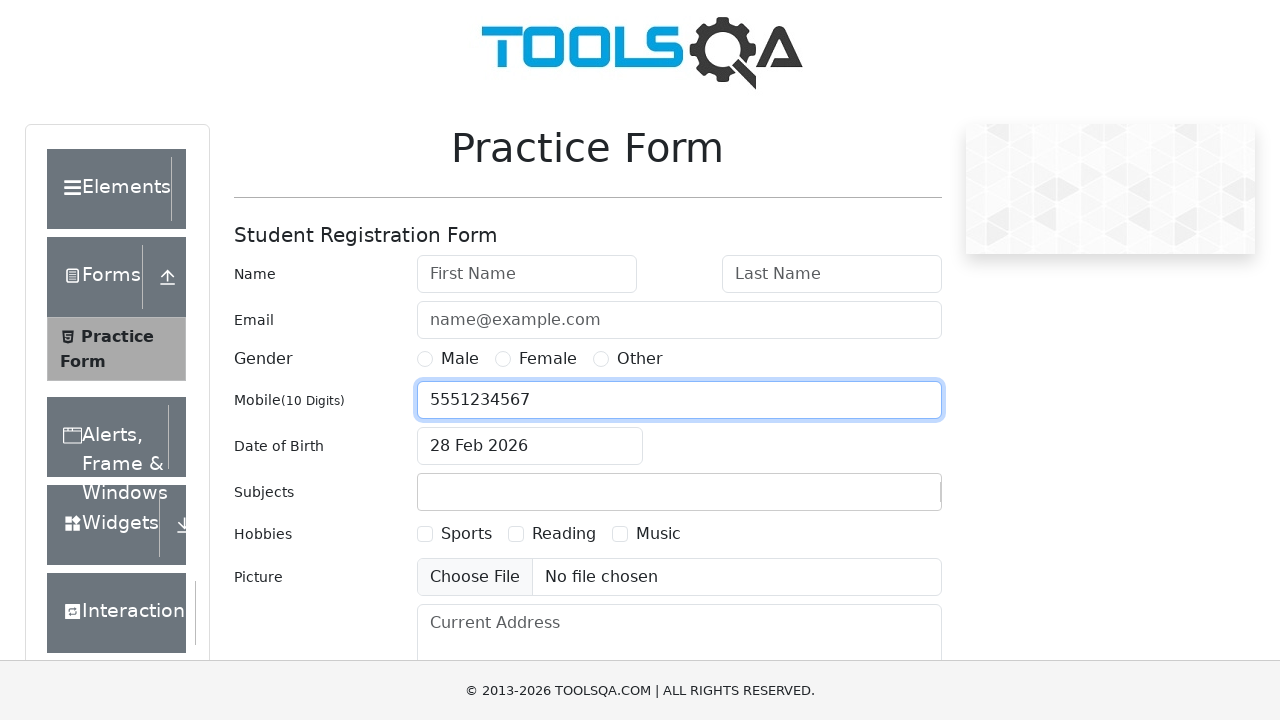

Retrieved mobile number field value: '5551234567'
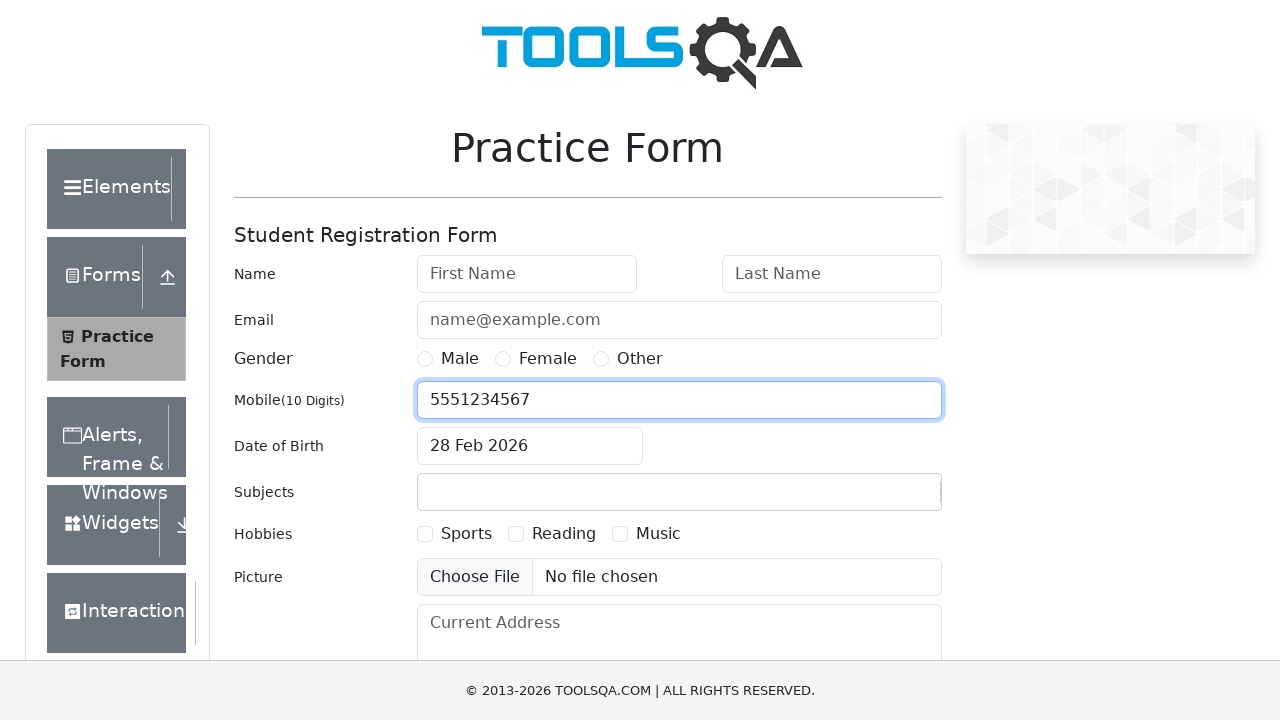

Cleared mobile number field on #userNumber
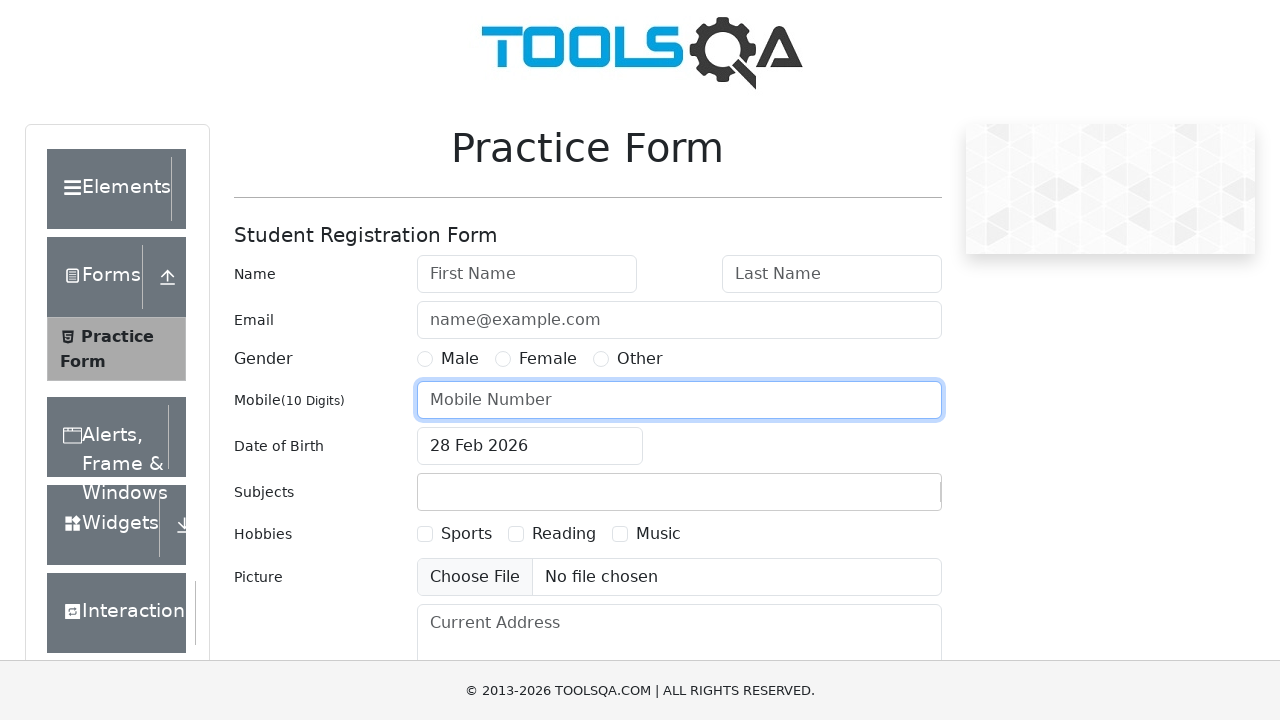

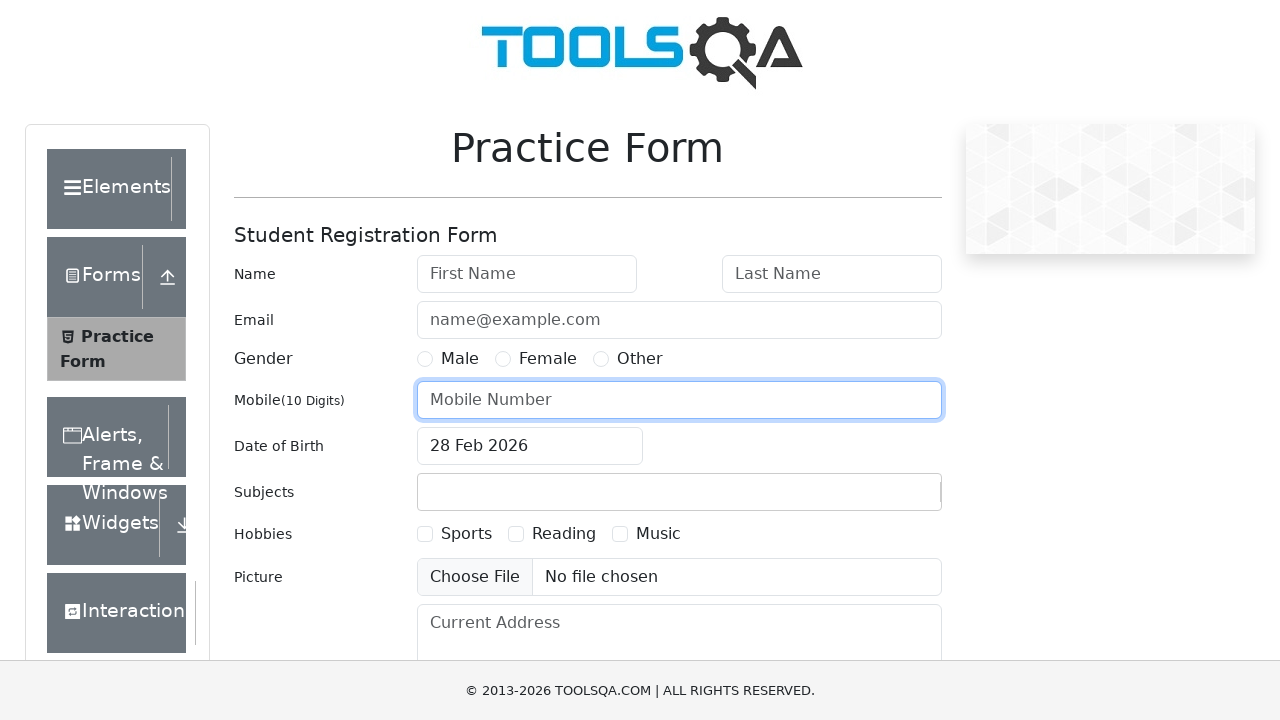